Tests mouse hover functionality by scrolling to a hover element, performing a click-and-hold action to reveal a menu, clicking "Top" link, then tests keyboard shortcuts by typing text in an autocomplete field and using copy-paste to transfer it to another field.

Starting URL: https://rahulshettyacademy.com/AutomationPractice/

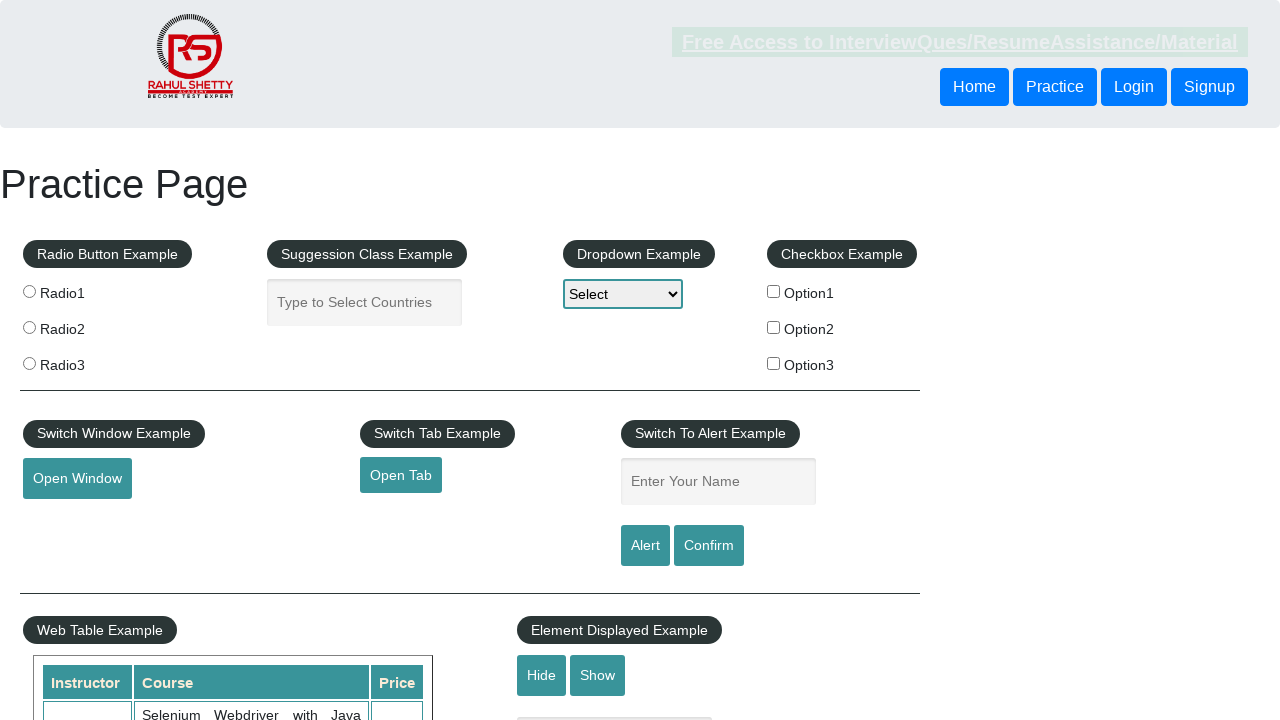

Scrolled down 1000 pixels to locate mouse hover section
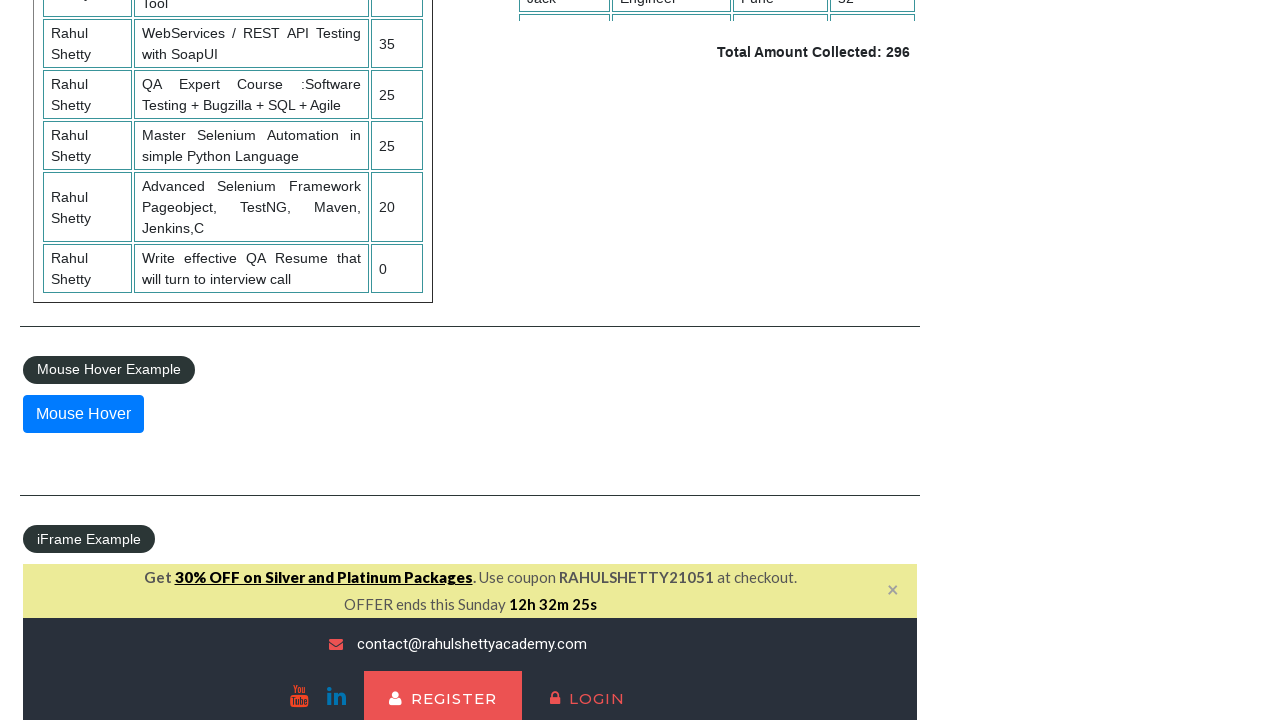

Waited 1 second for page to settle after scrolling
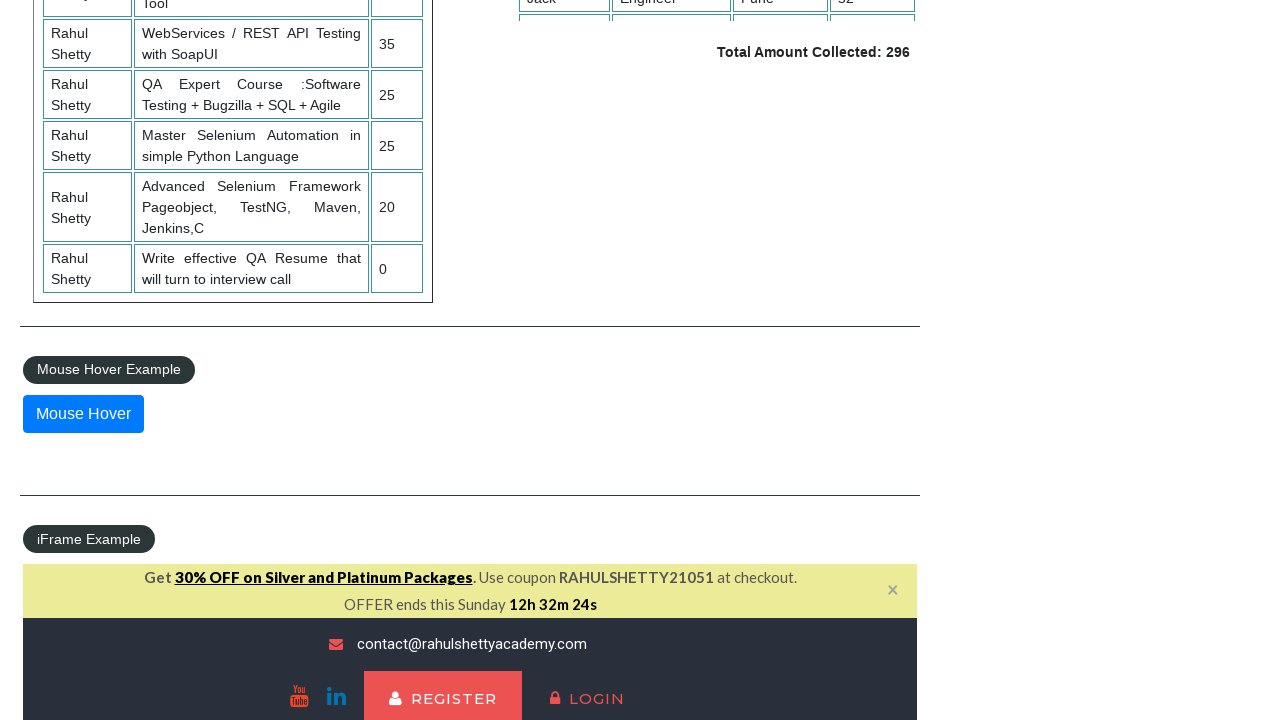

Hovered over mouse hover button to reveal dropdown menu at (83, 414) on #mousehover
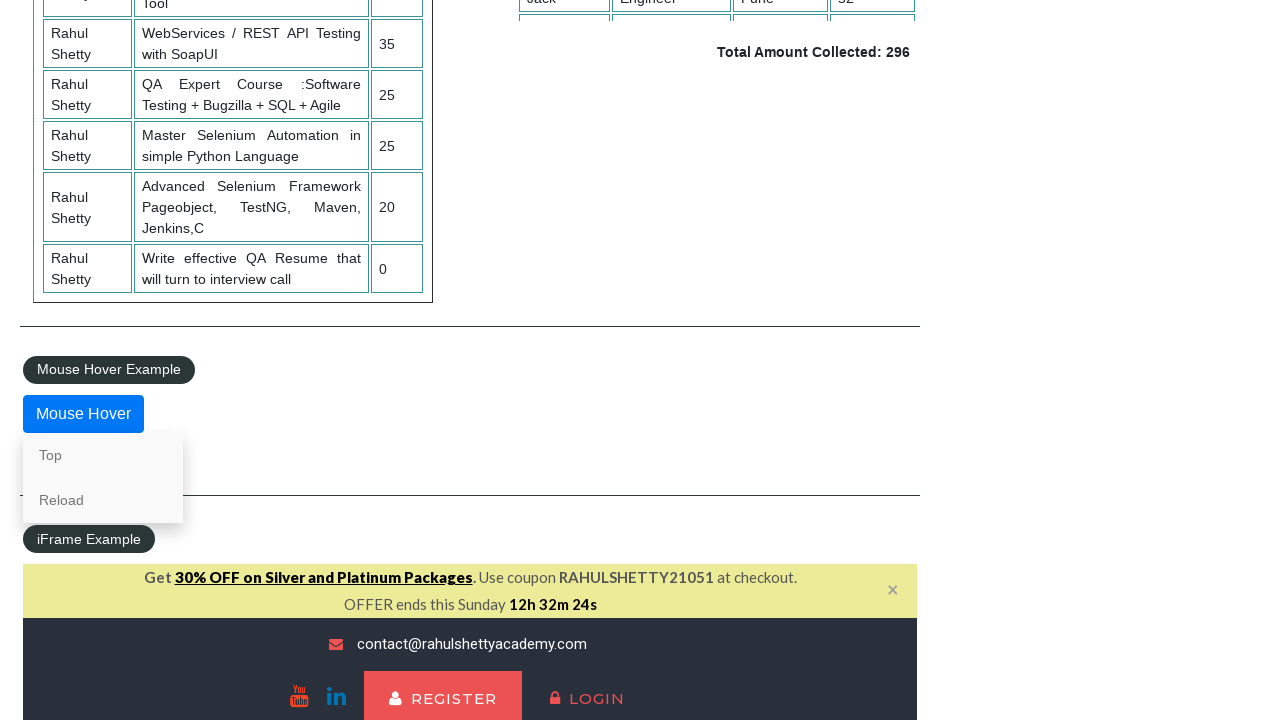

Waited 1 second for hover menu to appear
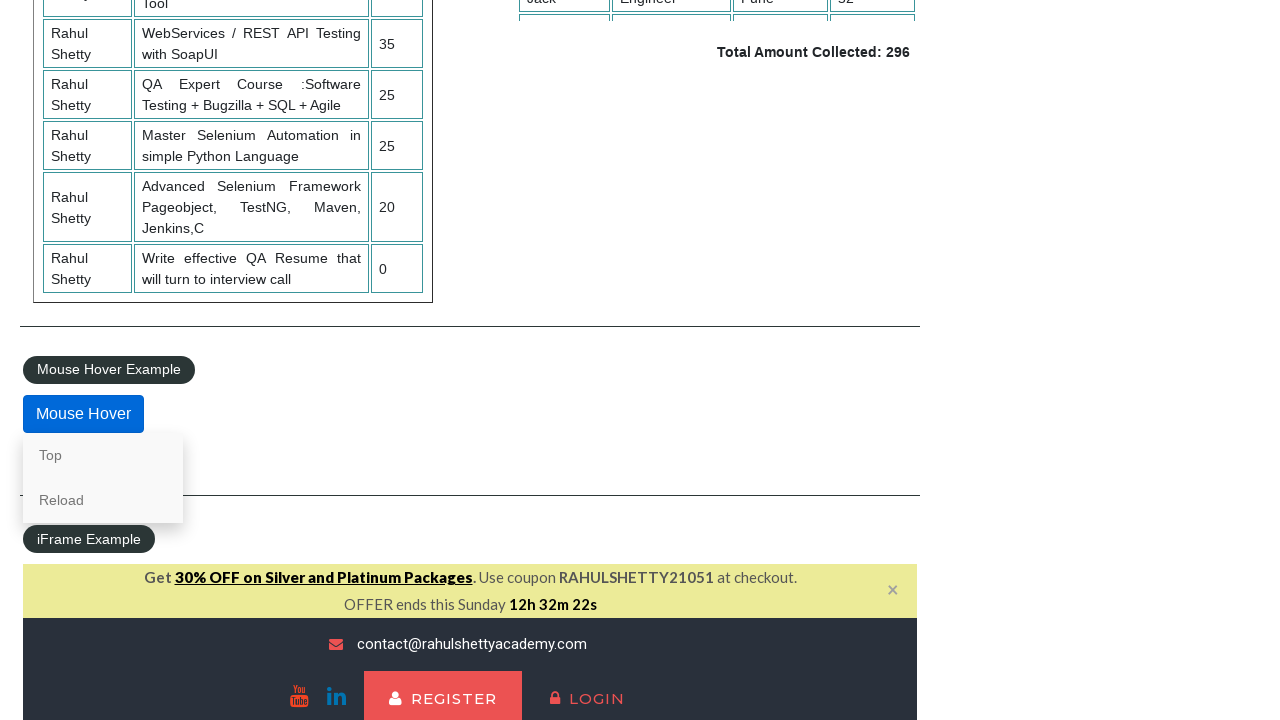

Clicked 'Top' link from the hover menu at (103, 455) on text=Top
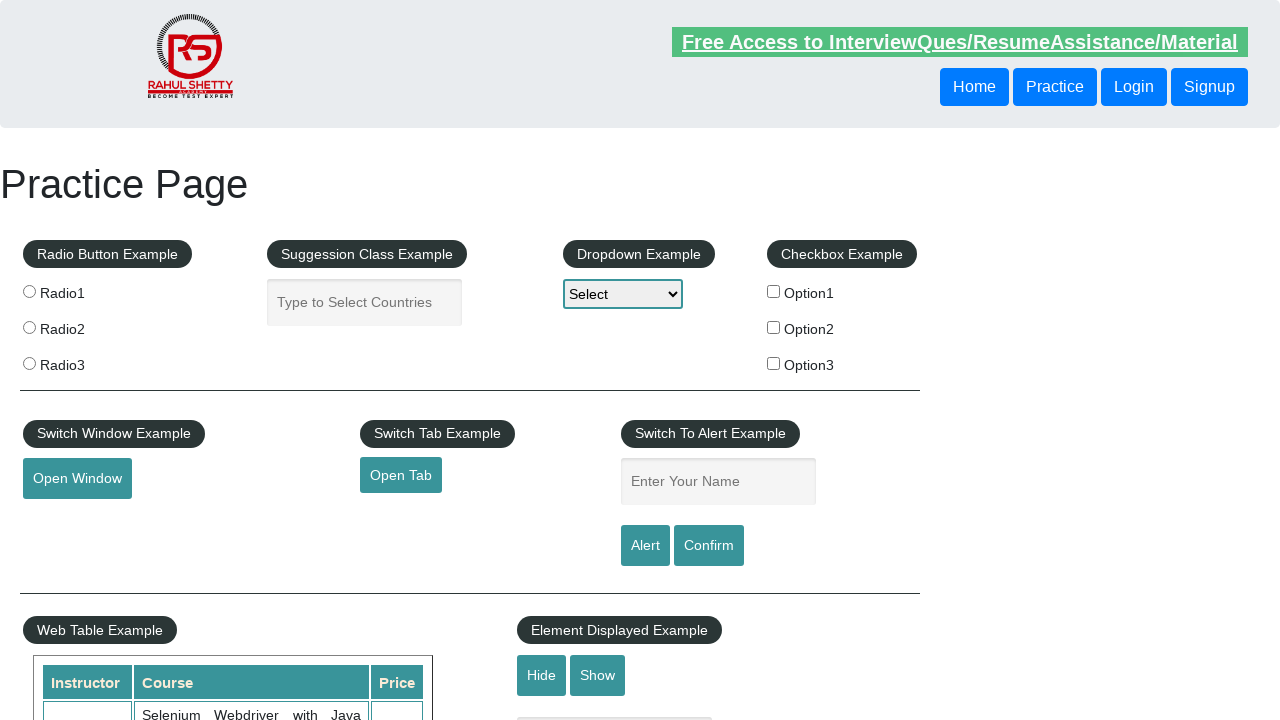

Waited 1 second after clicking Top link
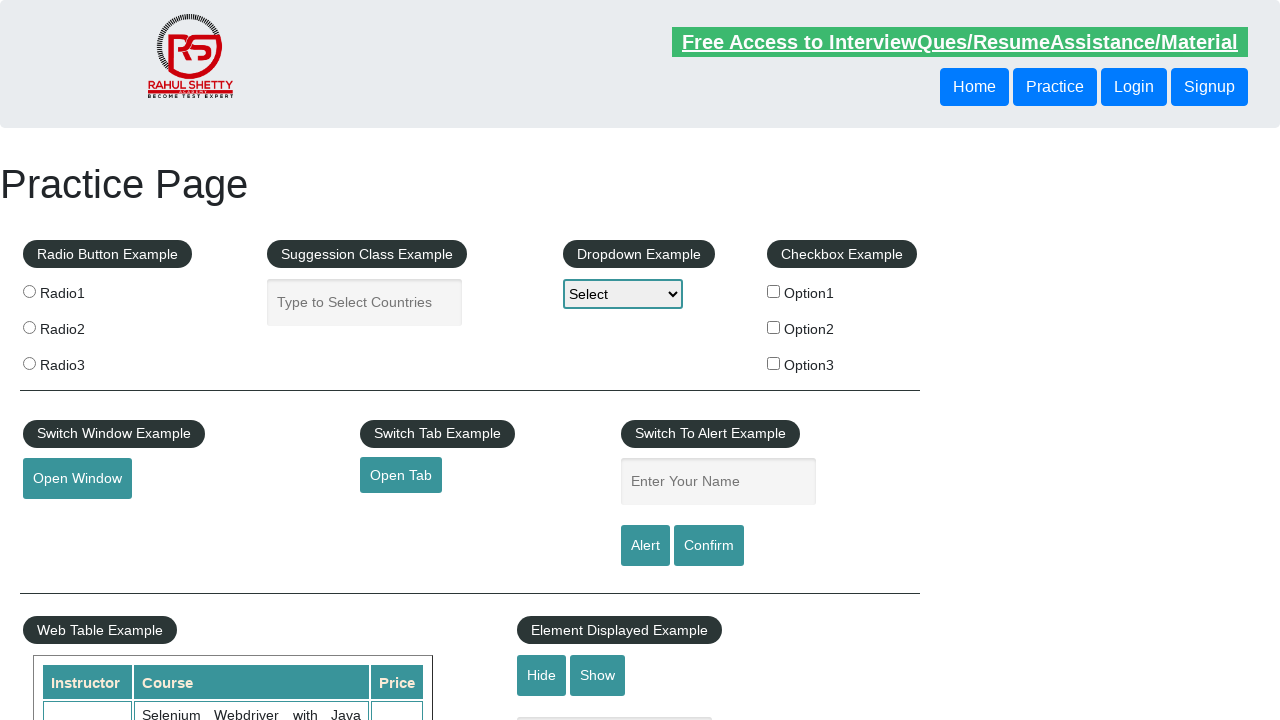

Filled autocomplete field with 'Hello' on #autocomplete
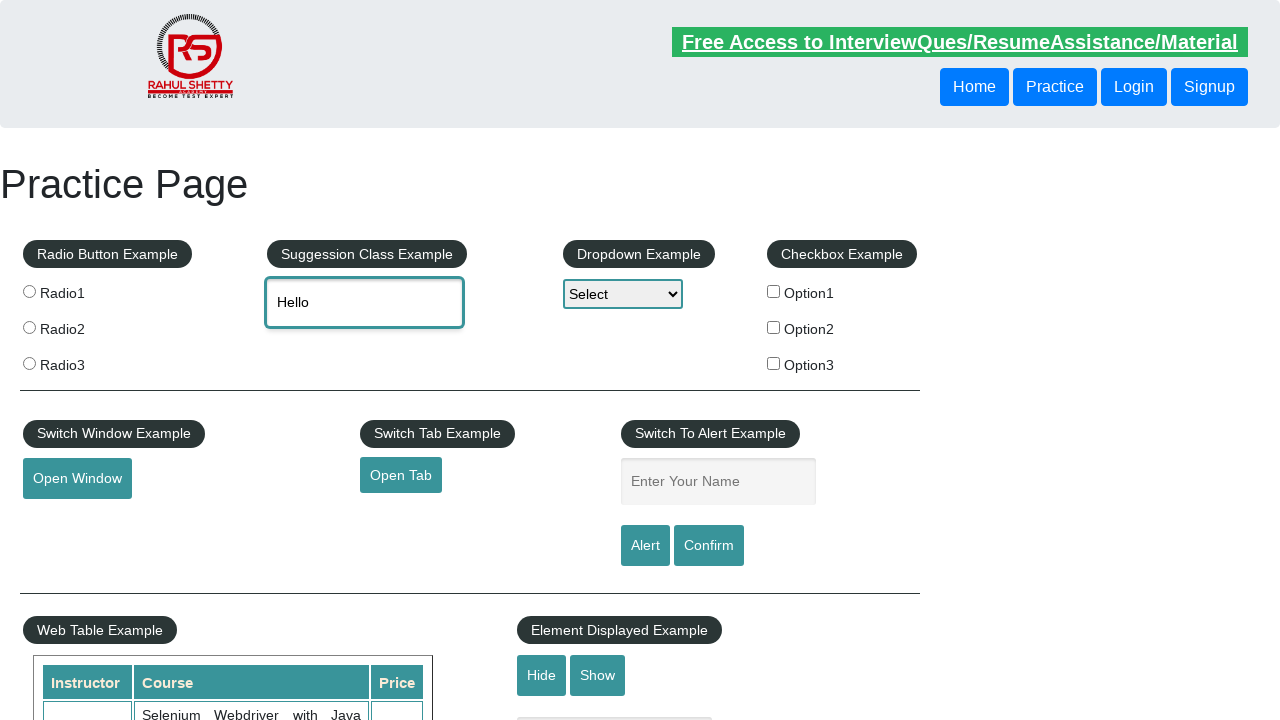

Clicked on autocomplete field to focus it at (365, 302) on #autocomplete
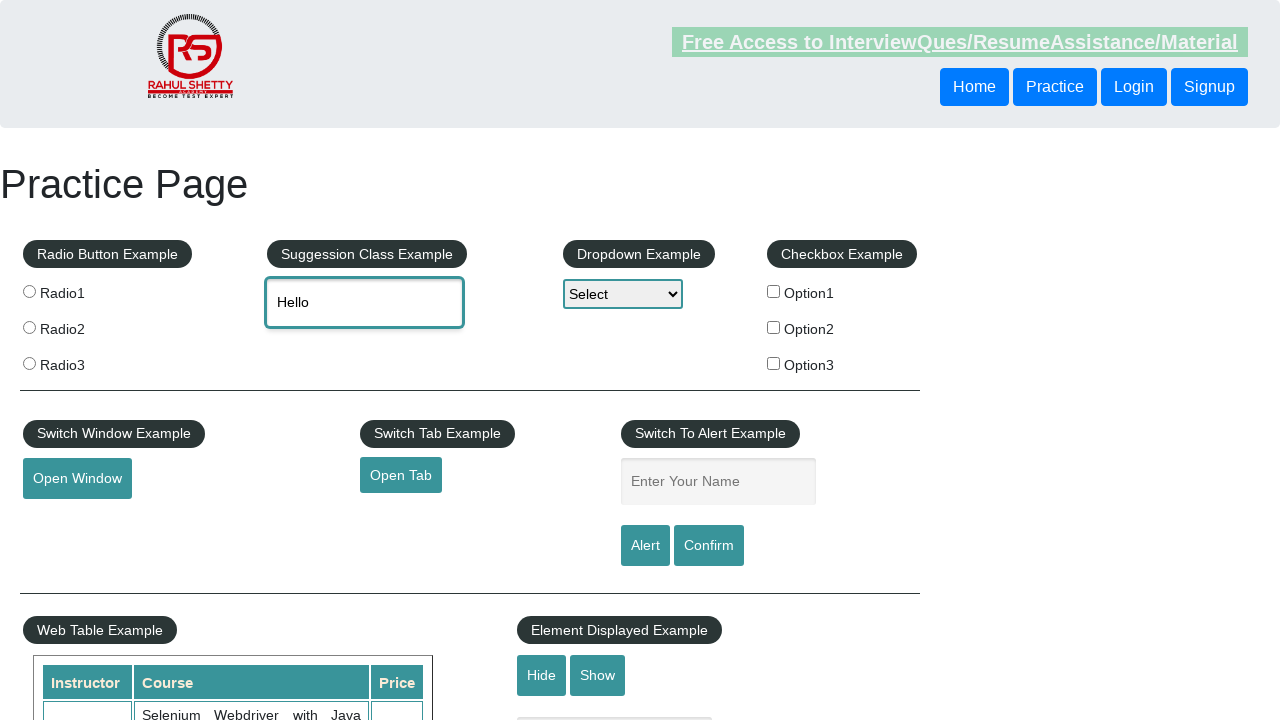

Pressed Meta+A to select all text in autocomplete field
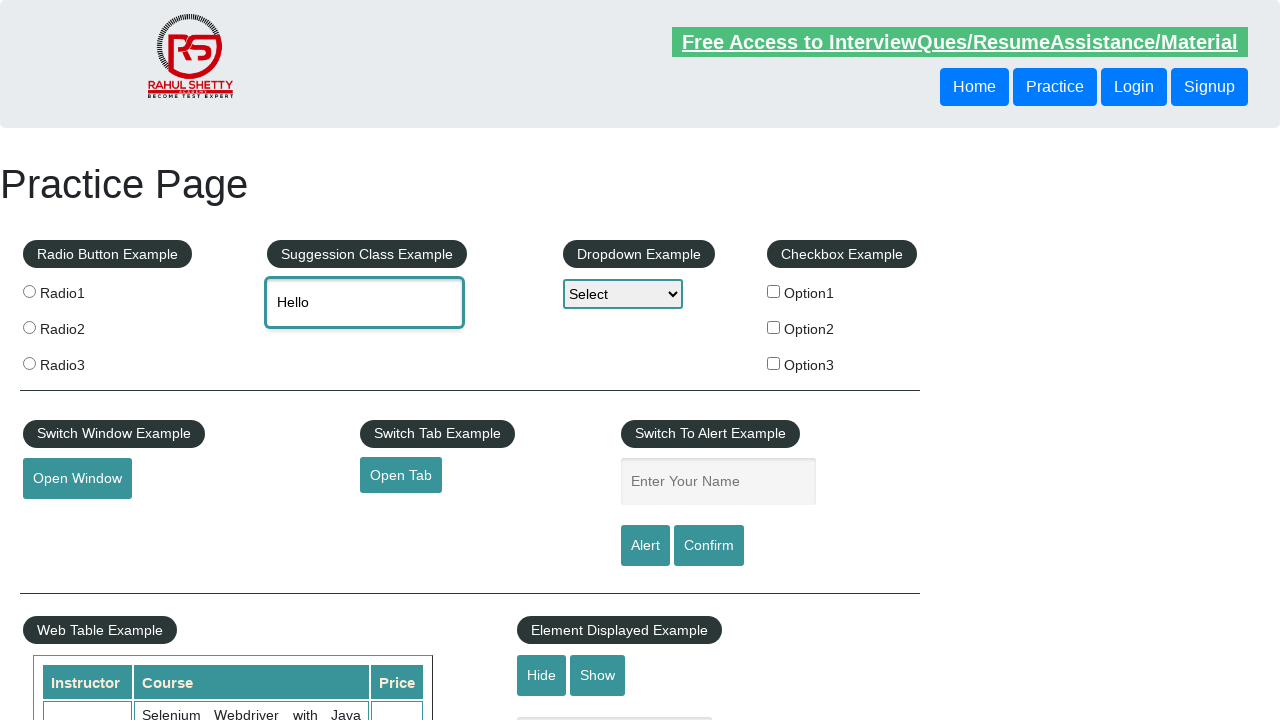

Pressed Meta+C to copy selected text from autocomplete field
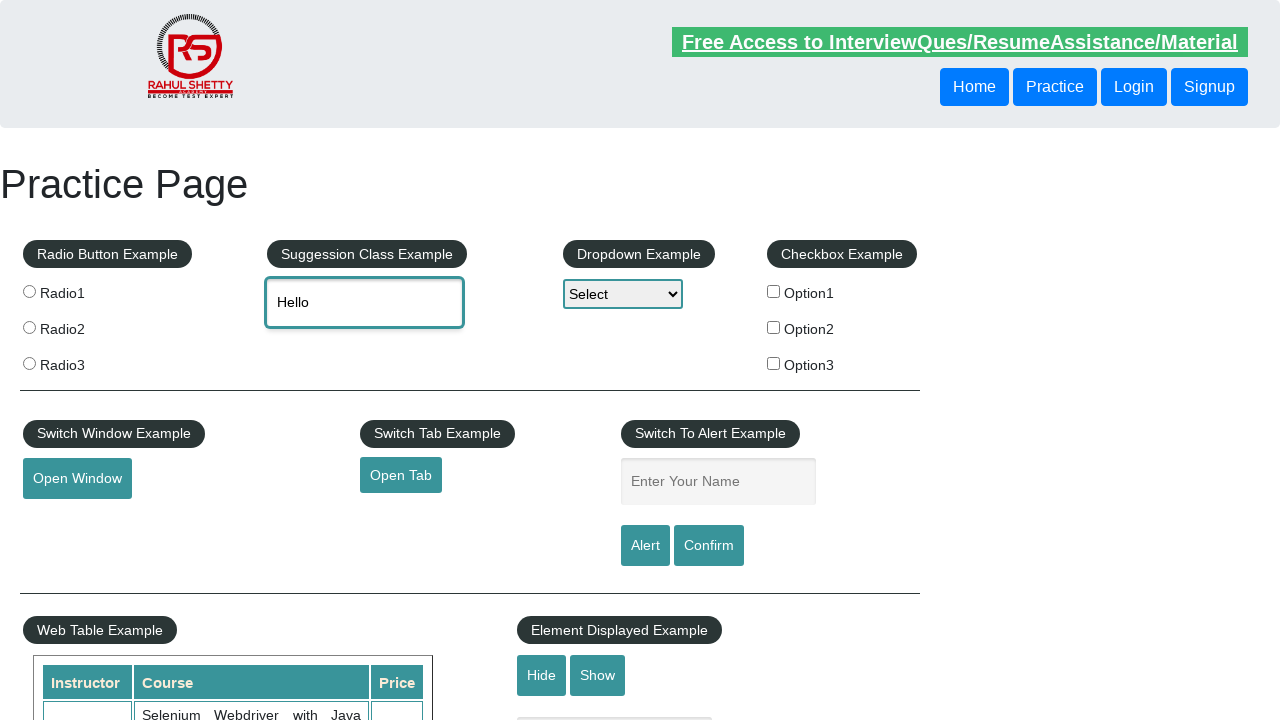

Clicked on name field to focus it at (718, 482) on #name
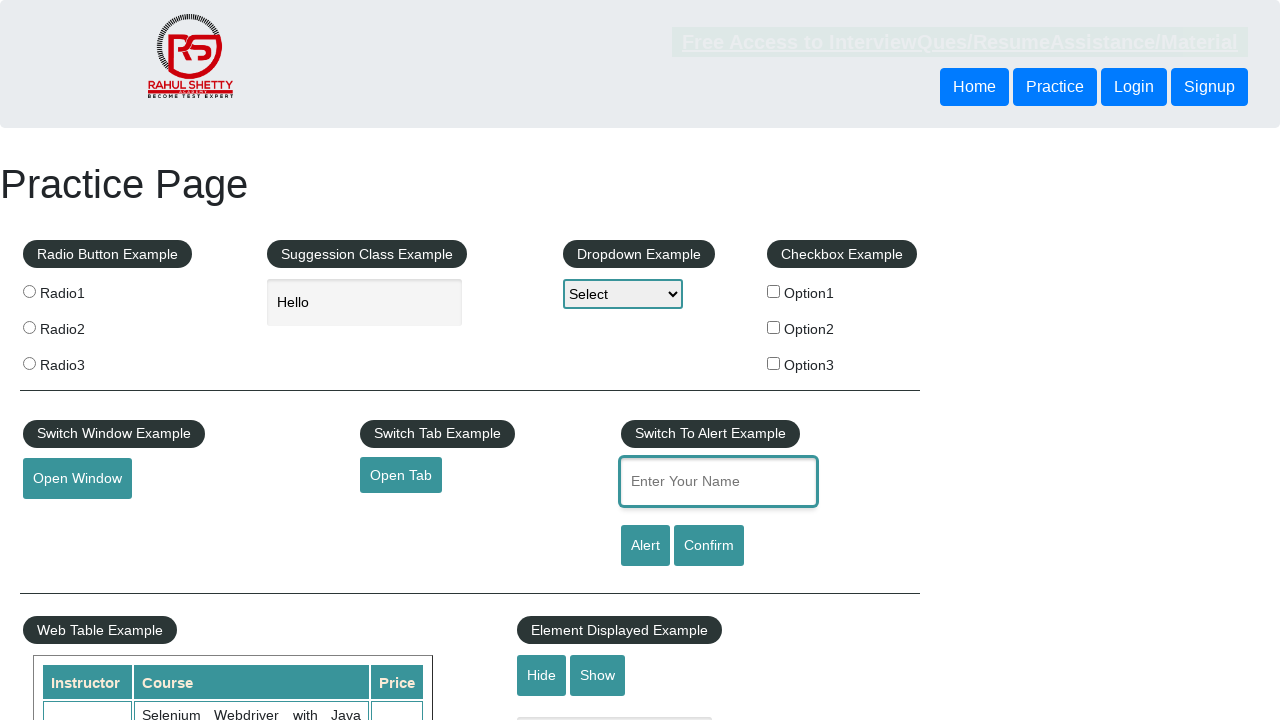

Pressed Meta+V to paste copied text into name field
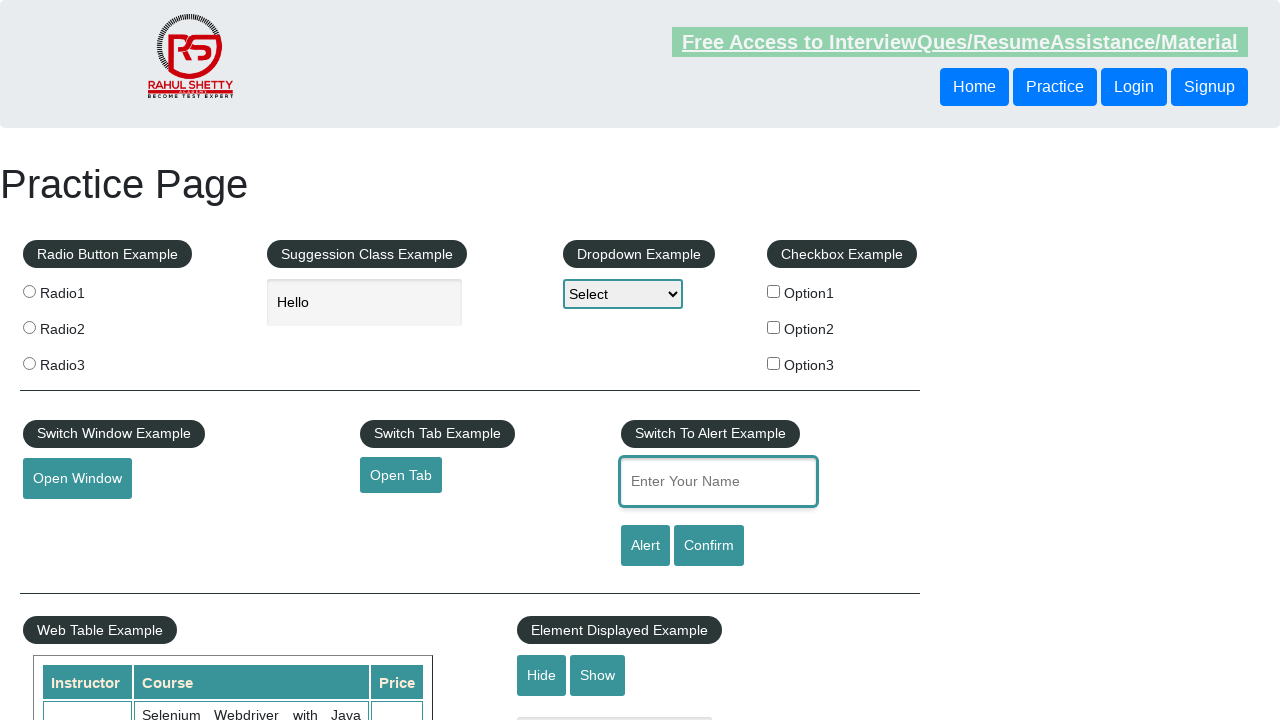

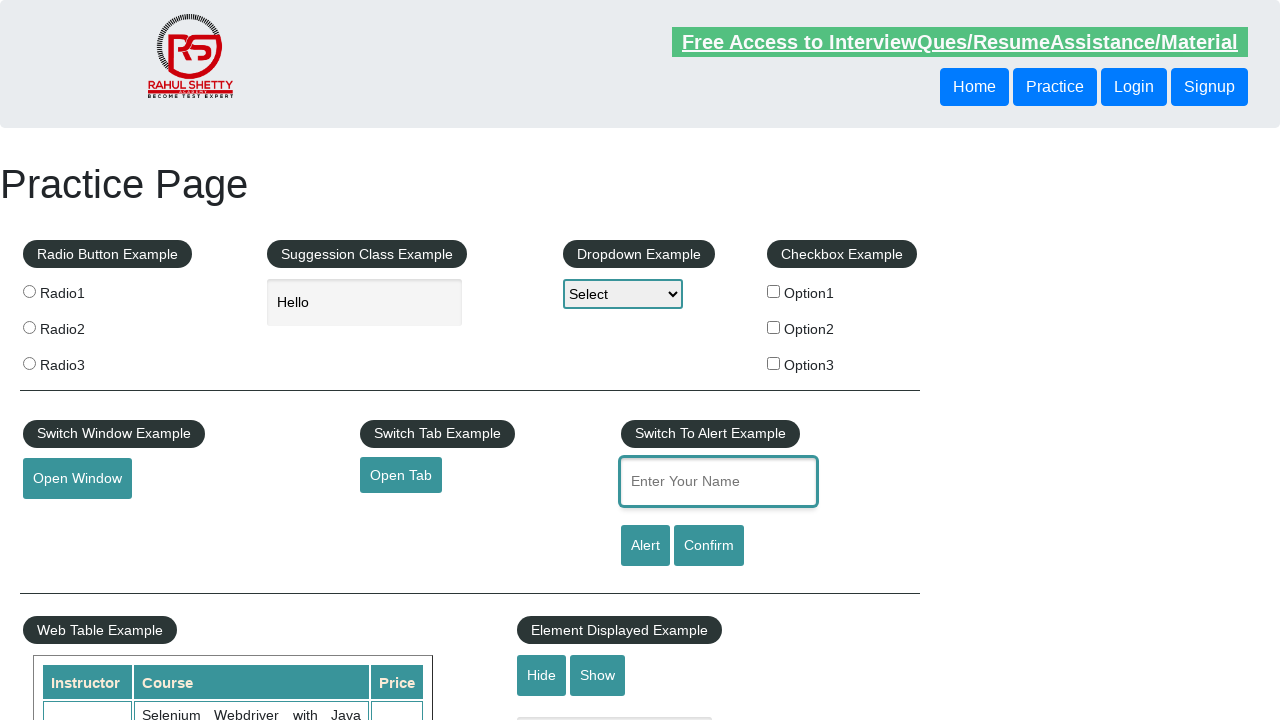